Tests the forgot password navigation flow by entering a username on the login page, clicking the forgot password link, and verifying the Reset Password page title is displayed.

Starting URL: https://opensource-demo.orangehrmlive.com/

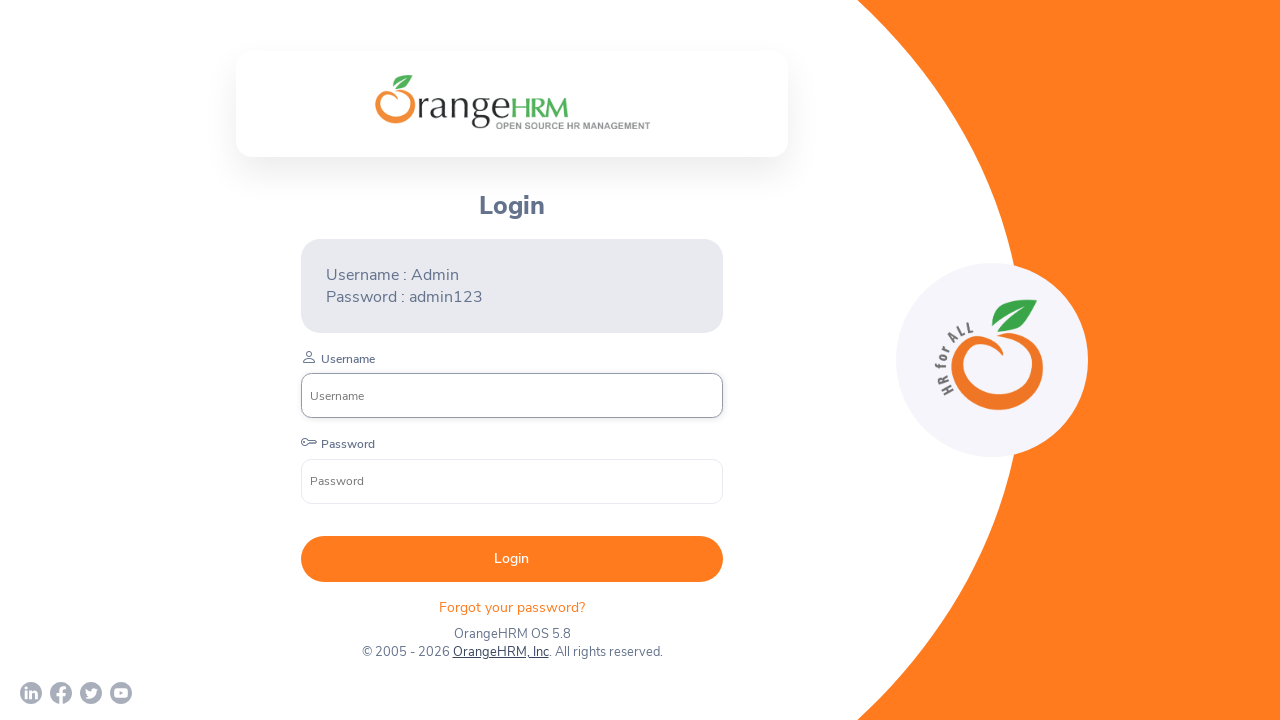

Login page loaded and username input field is visible
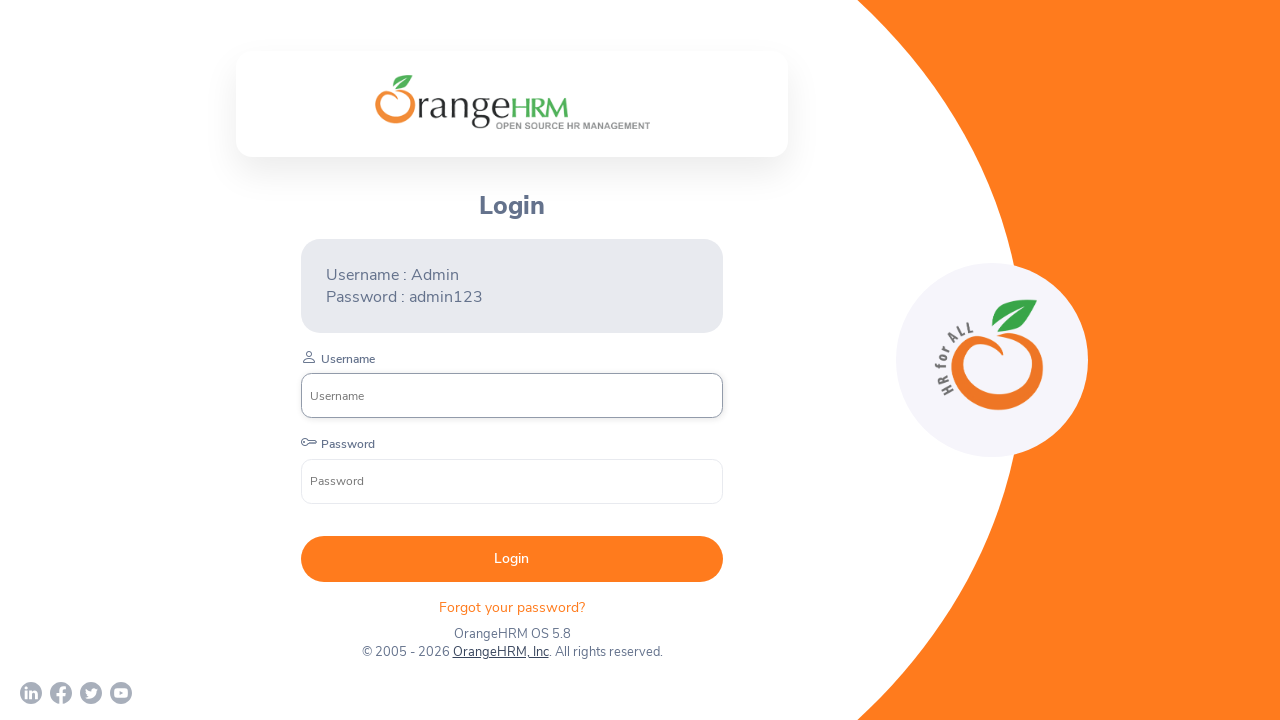

Filled username field with 'Admin' on input[name='username']
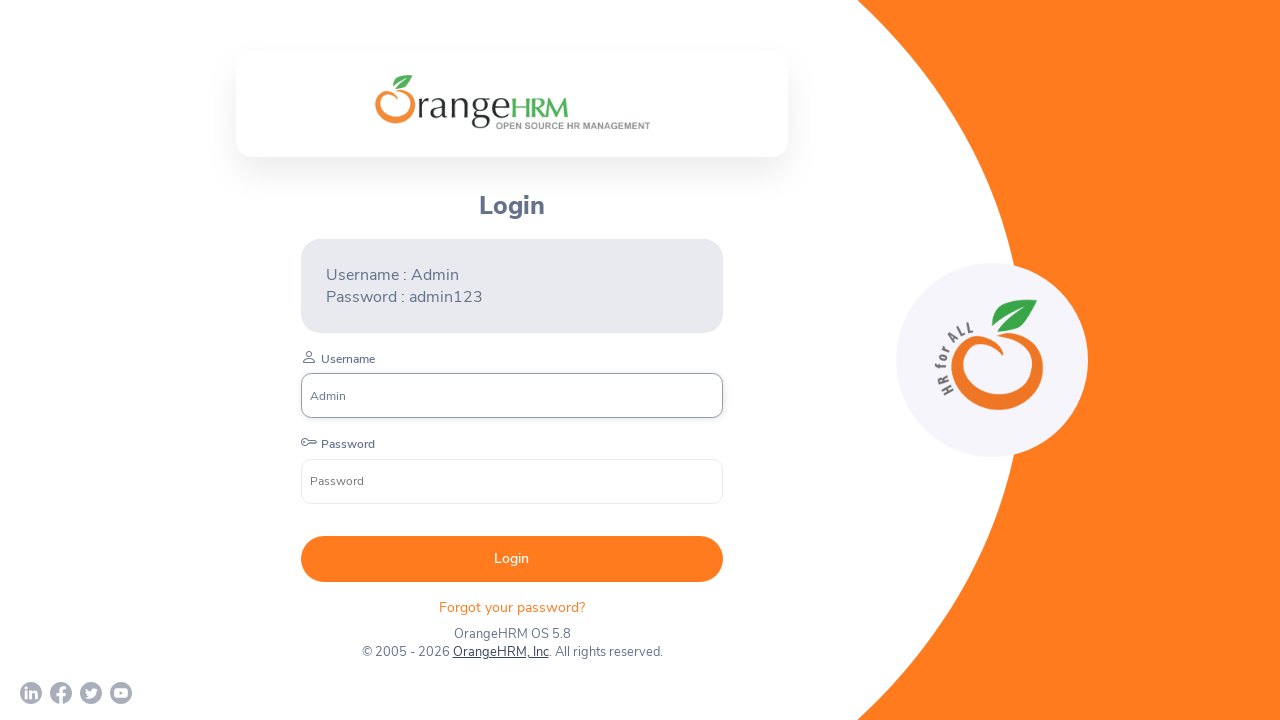

Clicked the forgot password link at (512, 607) on xpath=//p[@class='oxd-text oxd-text--p orangehrm-login-forgot-header']
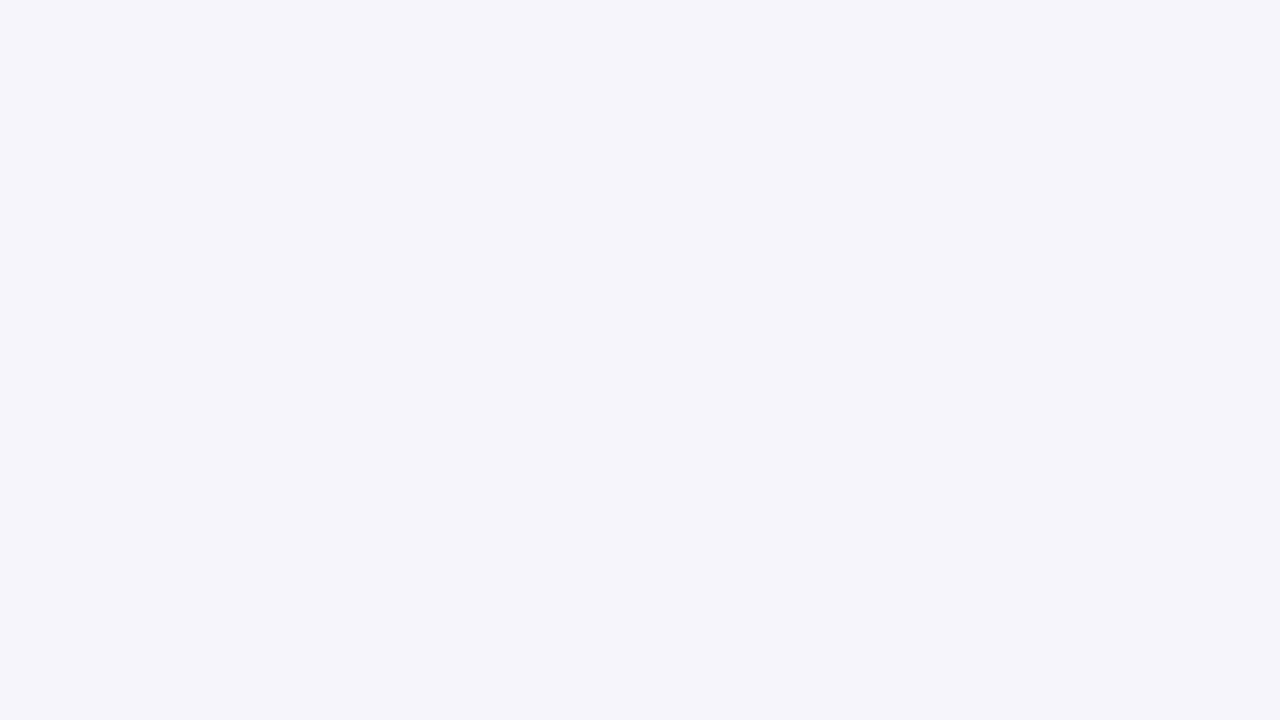

Reset Password page loaded and title element is visible
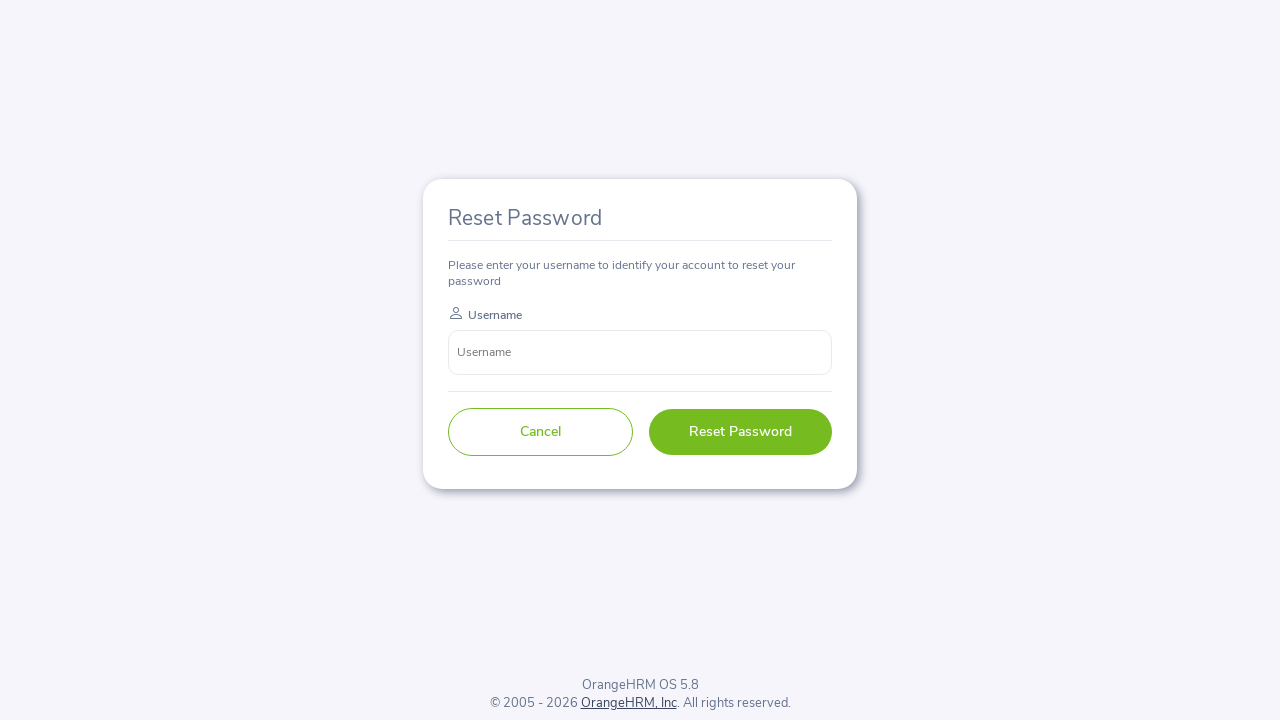

Verified Reset Password page title is displayed correctly
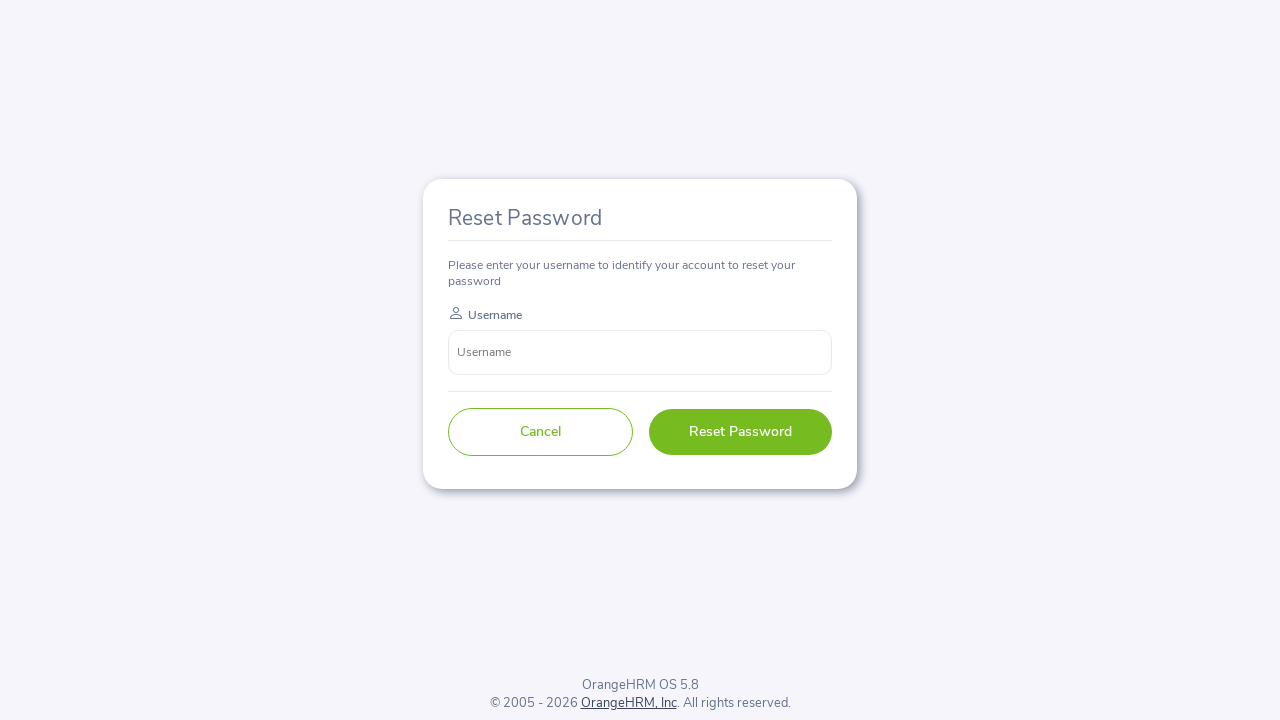

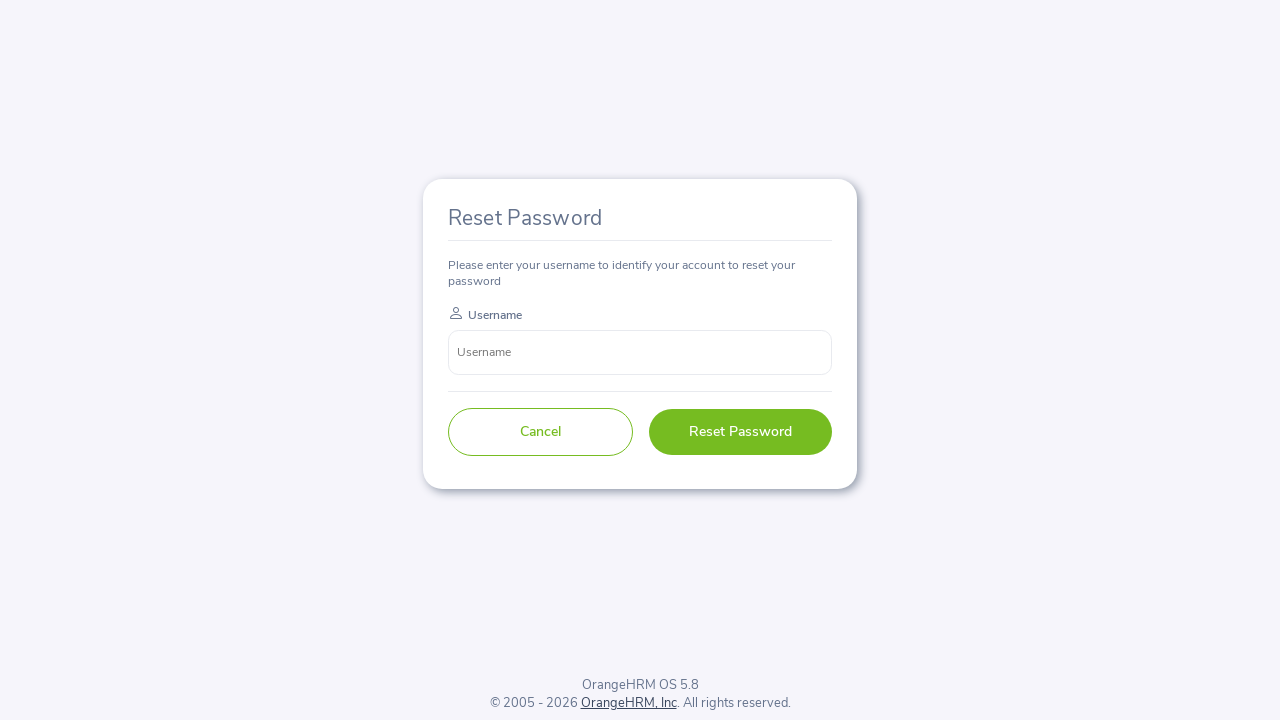